Tests calendar date picker functionality by opening the calendar popup, navigating to a specific year and month, selecting a date, and verifying the selected date values are correctly populated in the input fields.

Starting URL: https://rahulshettyacademy.com/seleniumPractise/#/offers

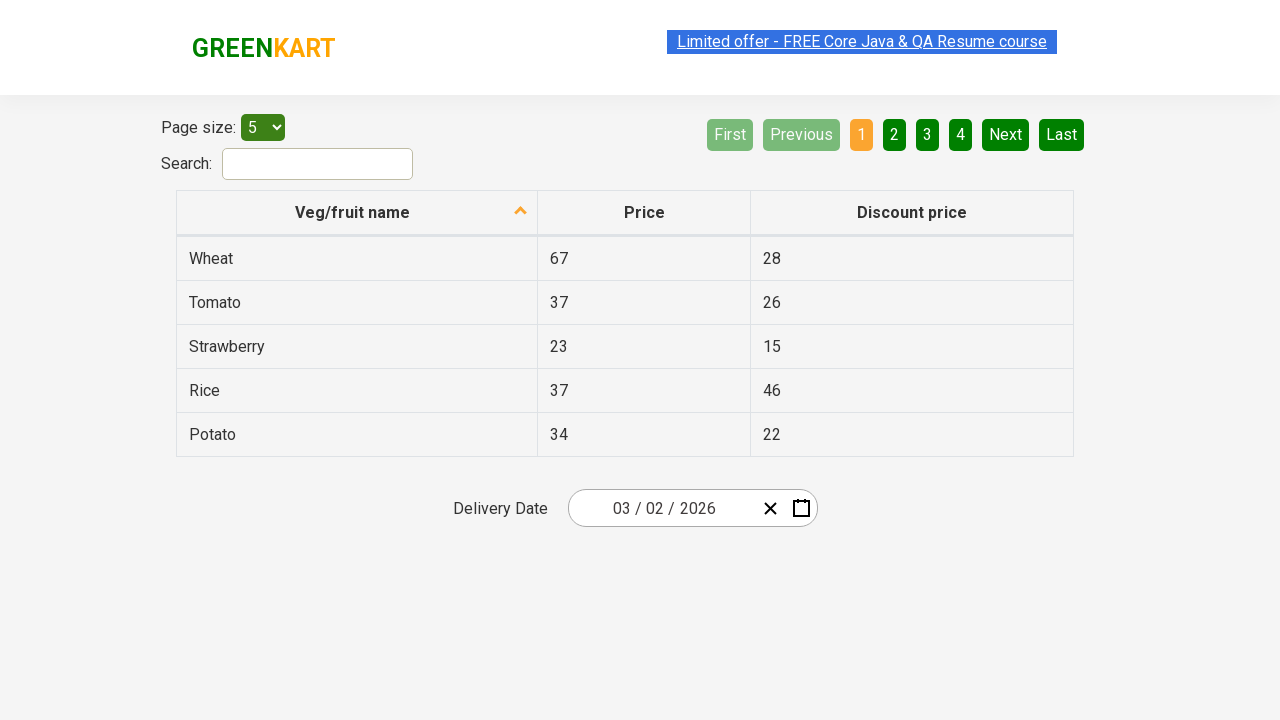

Clicked calendar button to open date picker popup at (801, 508) on .react-date-picker__calendar-button
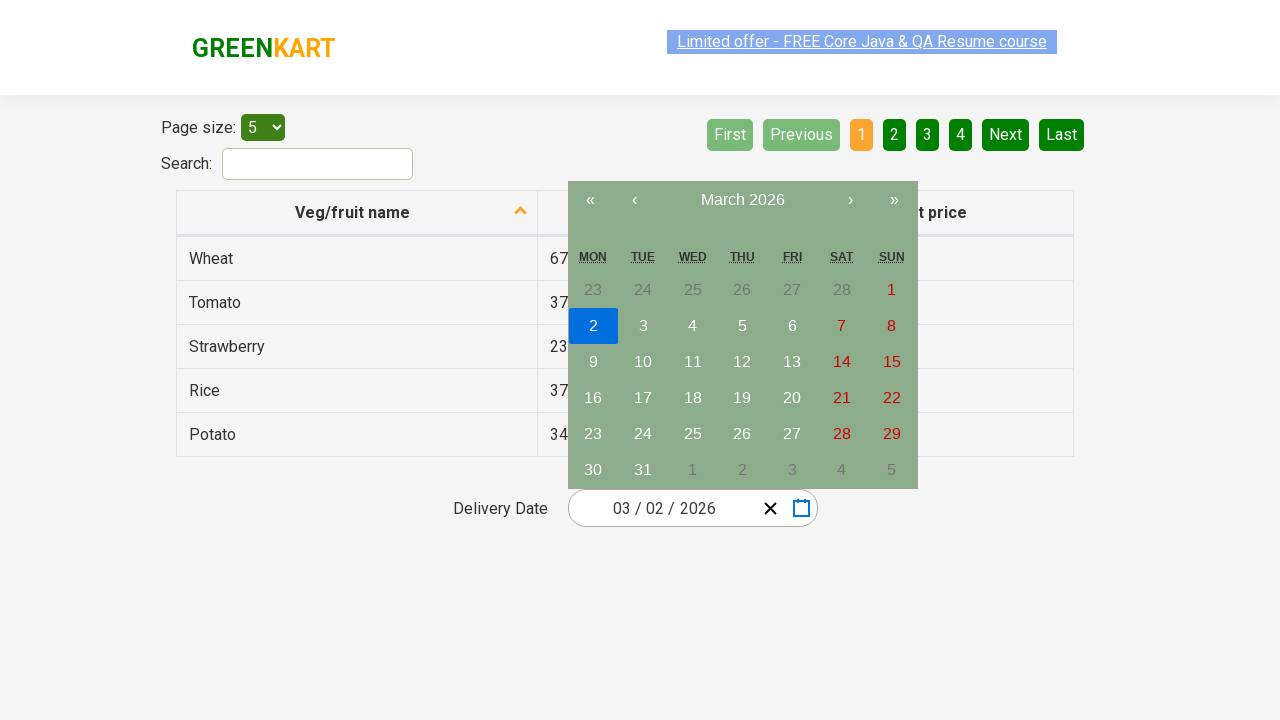

Clicked calendar navigation label to navigate to month view at (742, 200) on .react-calendar__navigation__label
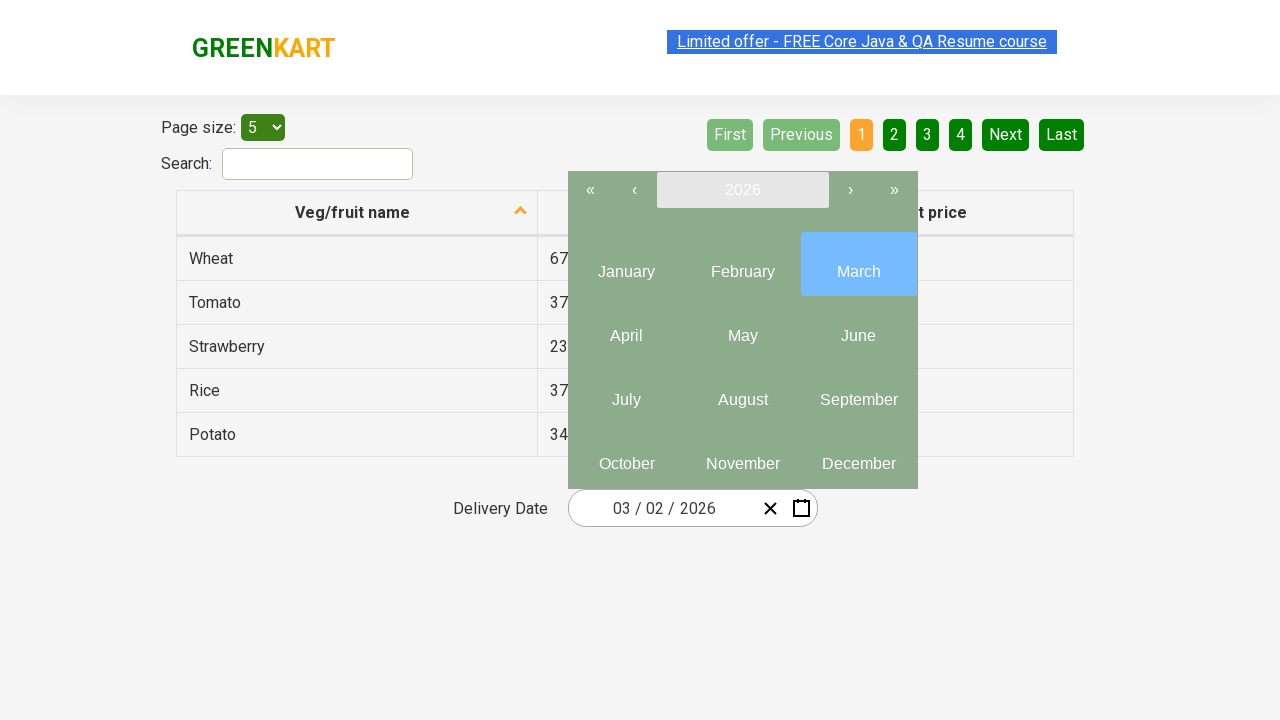

Clicked calendar navigation label again to navigate to year view at (742, 190) on .react-calendar__navigation__label
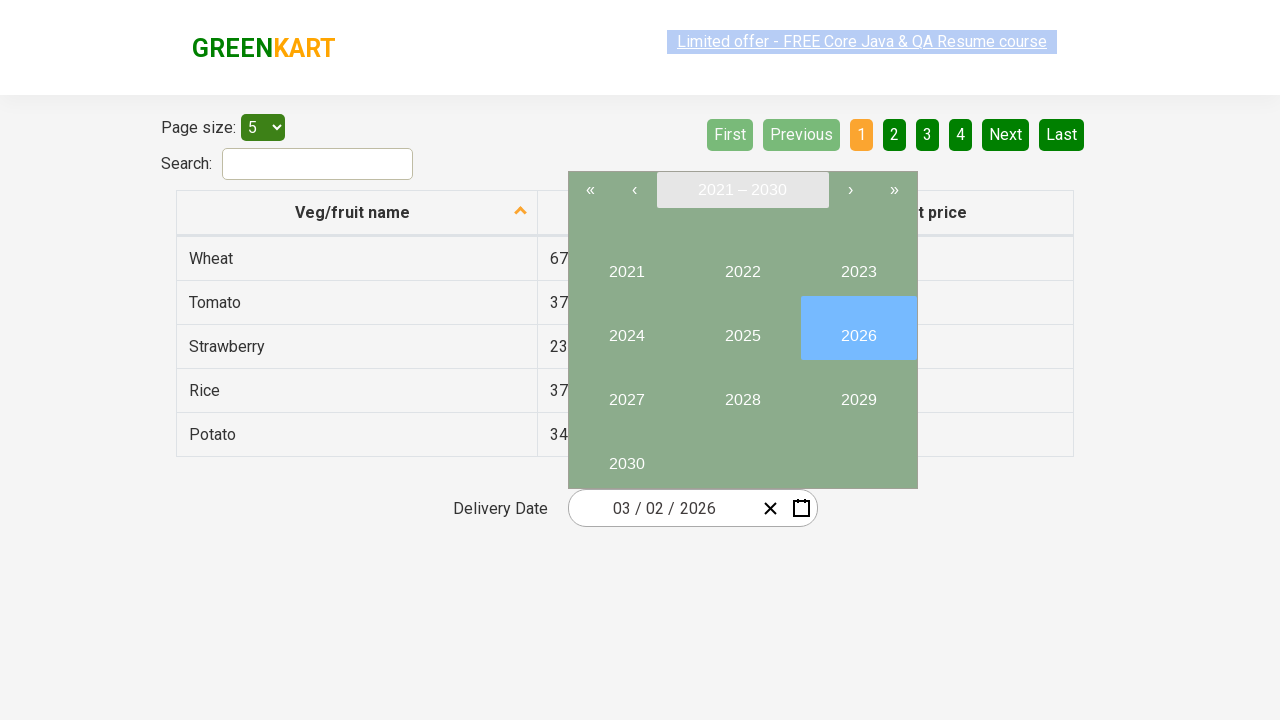

Selected year 2024 from calendar year view at (626, 328) on internal:text="2024"i
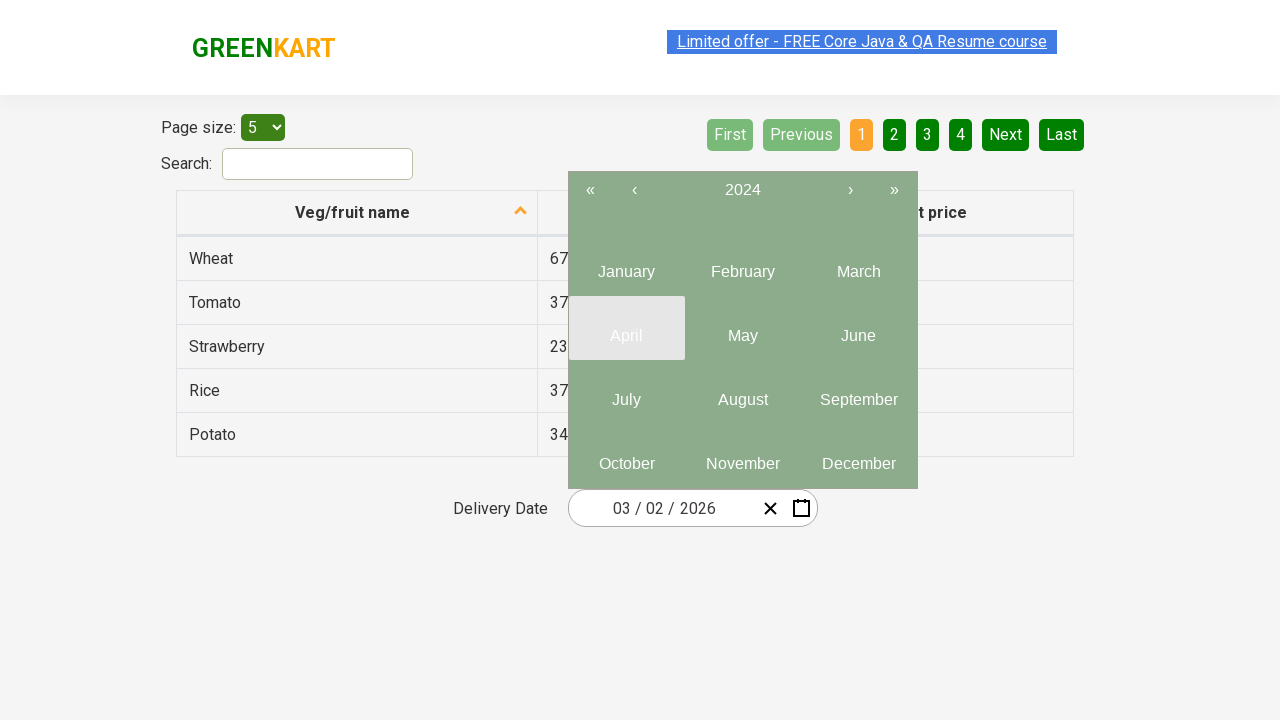

Selected month 2 (February) from calendar month view at (742, 264) on .react-calendar__year-view__months__month >> nth=1
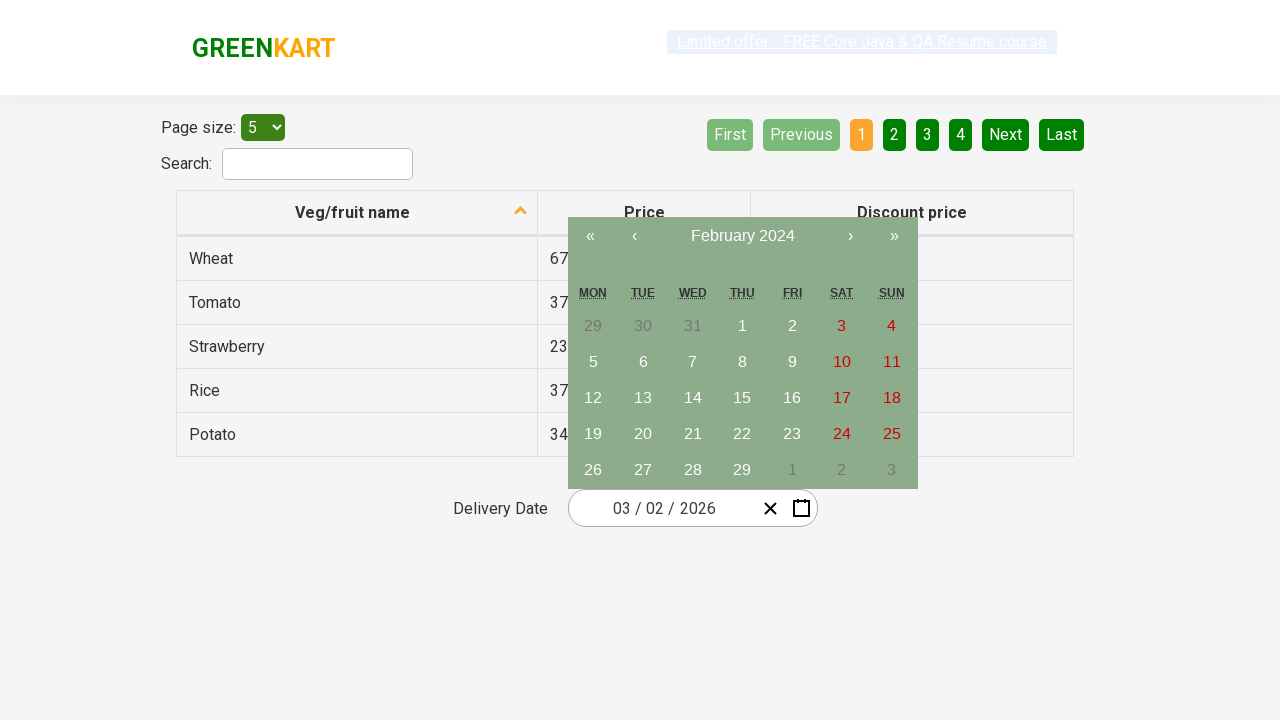

Selected date 28 from calendar, excluding neighboring month dates at (693, 470) on //abbr[text()='28'] >> internal:has-not=".react-calendar__month-view__days__day-
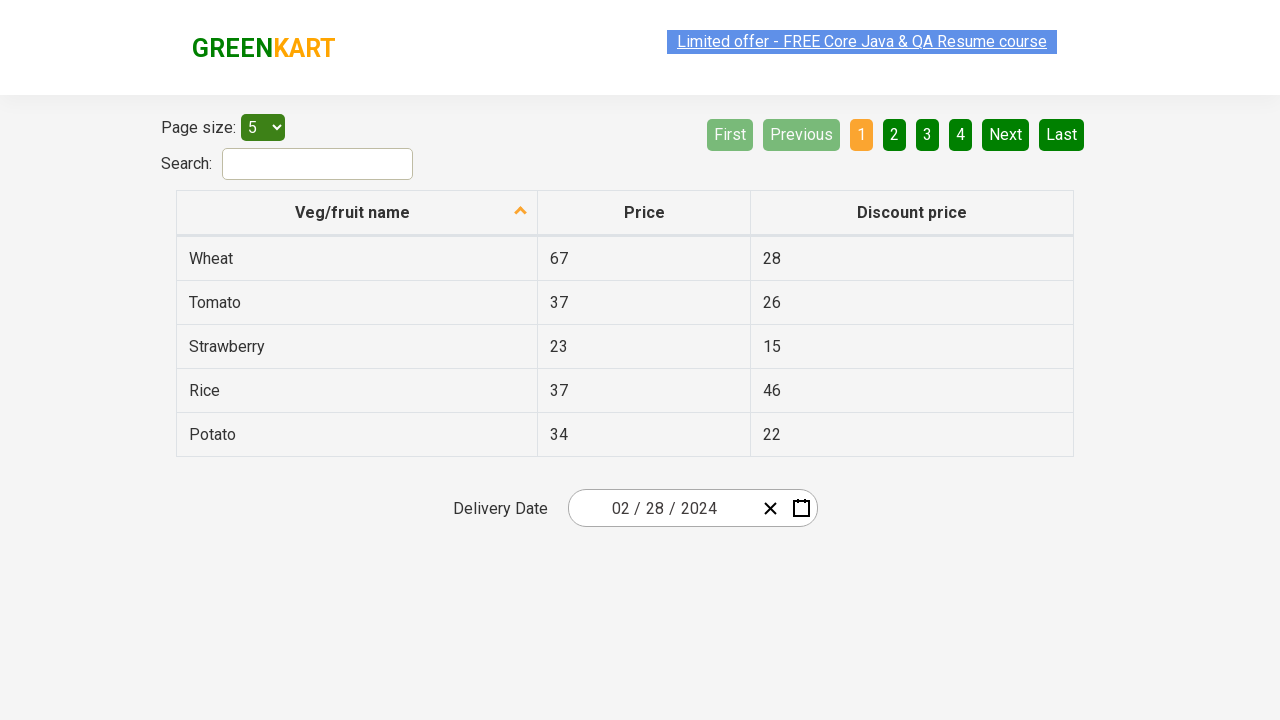

Waited 500ms for date picker to update
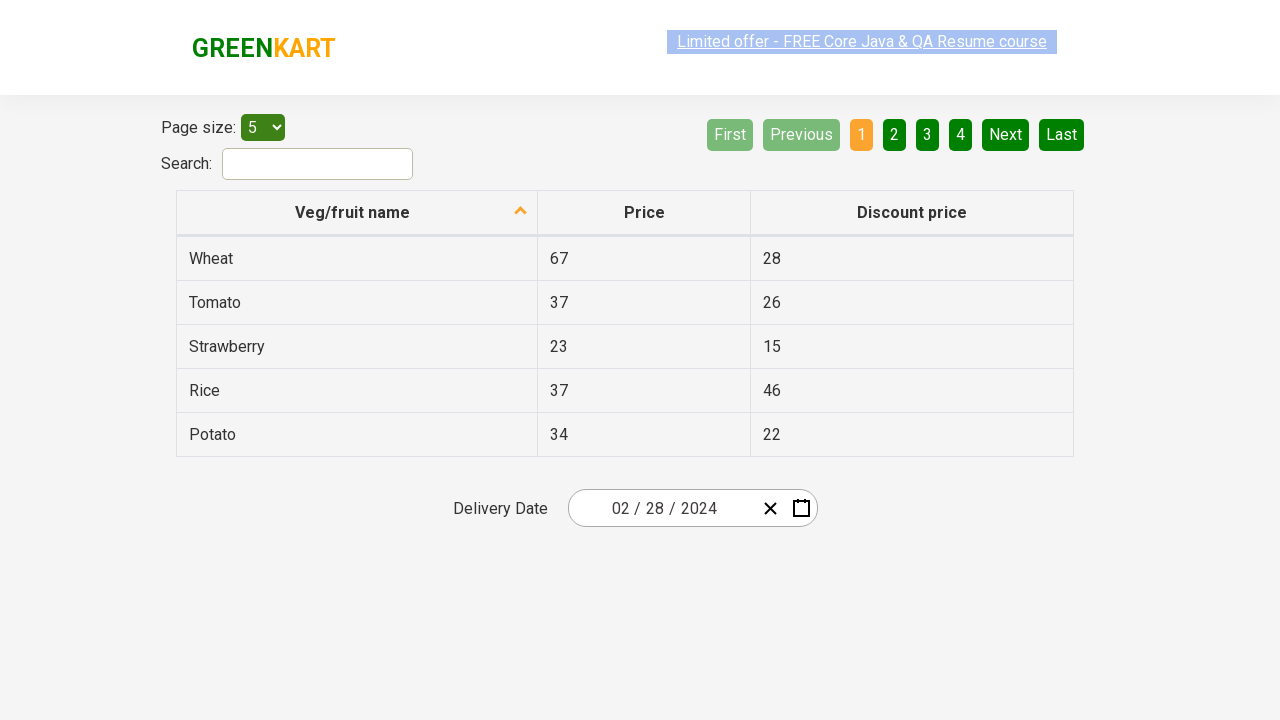

Verified month input field has value 2
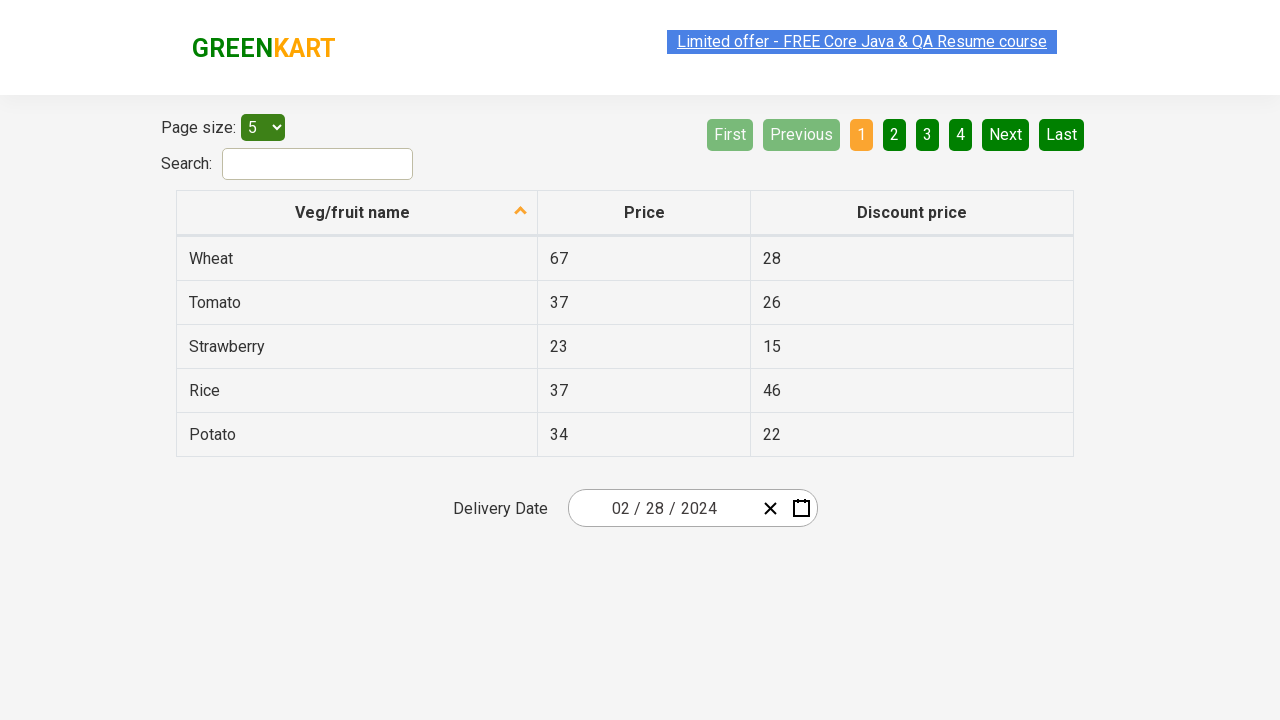

Verified day input field has value 28
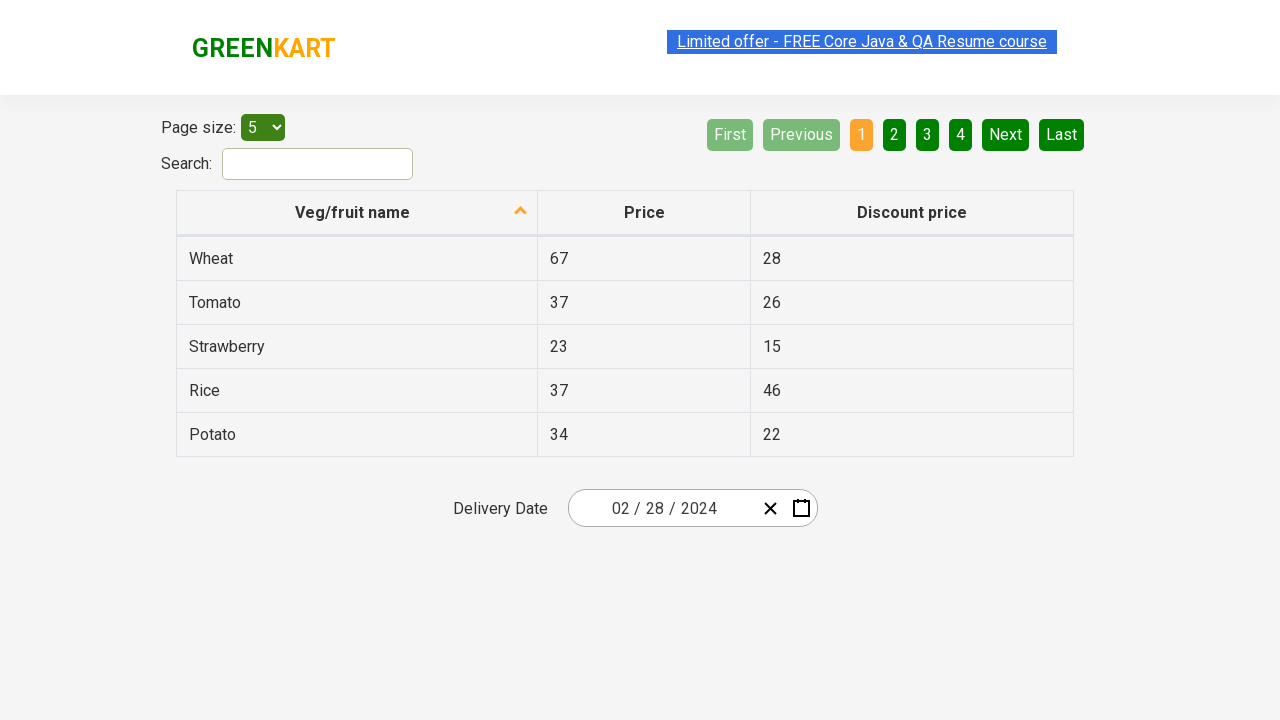

Verified year input field has value 2024
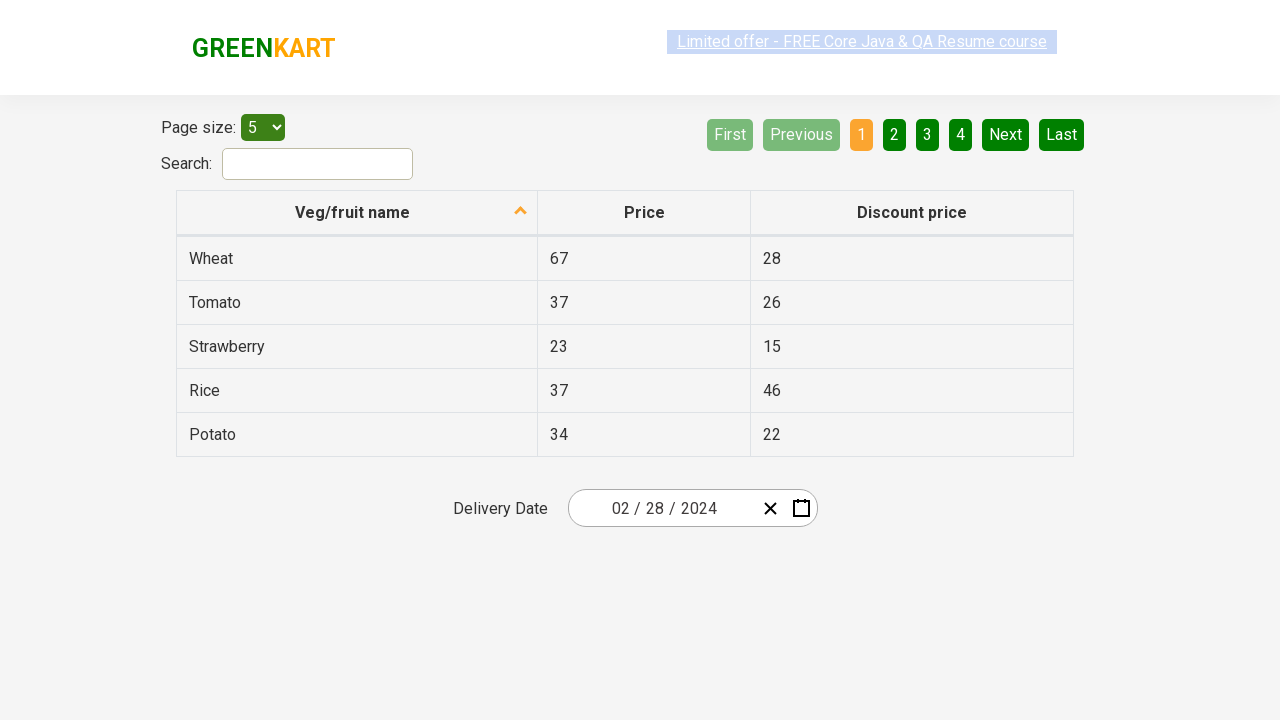

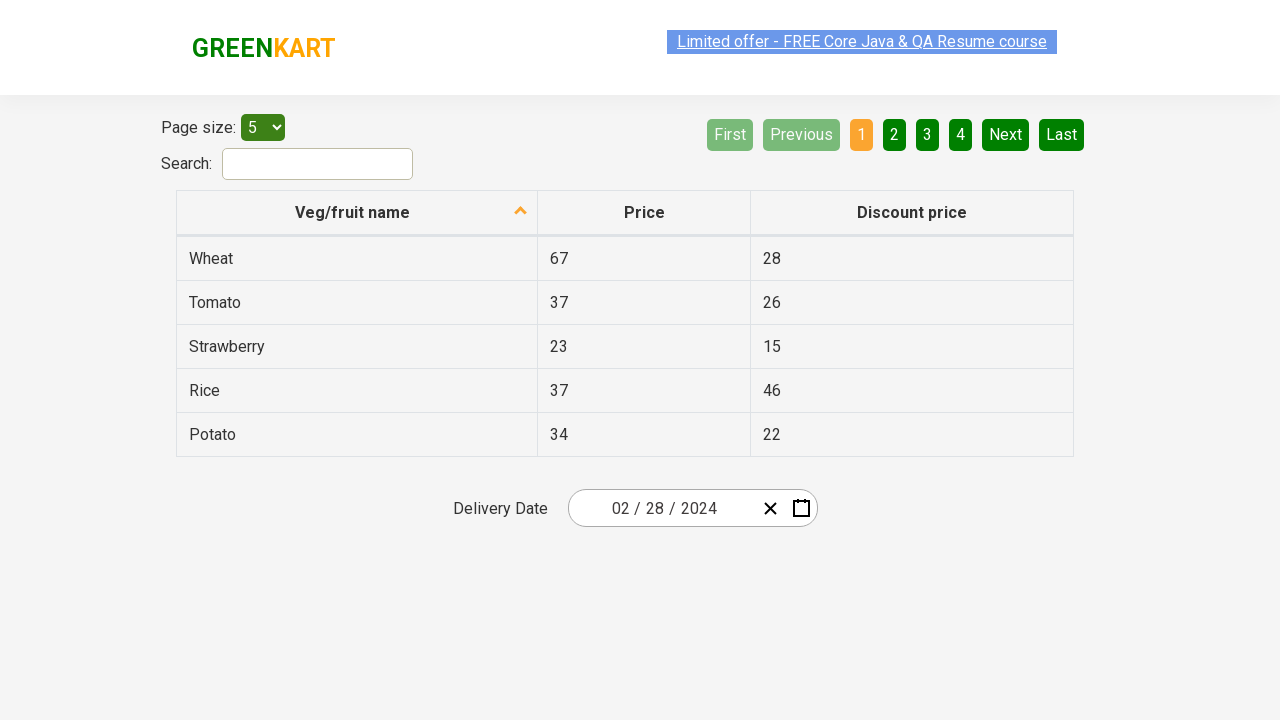